Tests that the Kayak homepage loads successfully by verifying the page title contains "KAYAK"

Starting URL: https://www.kayak.com/

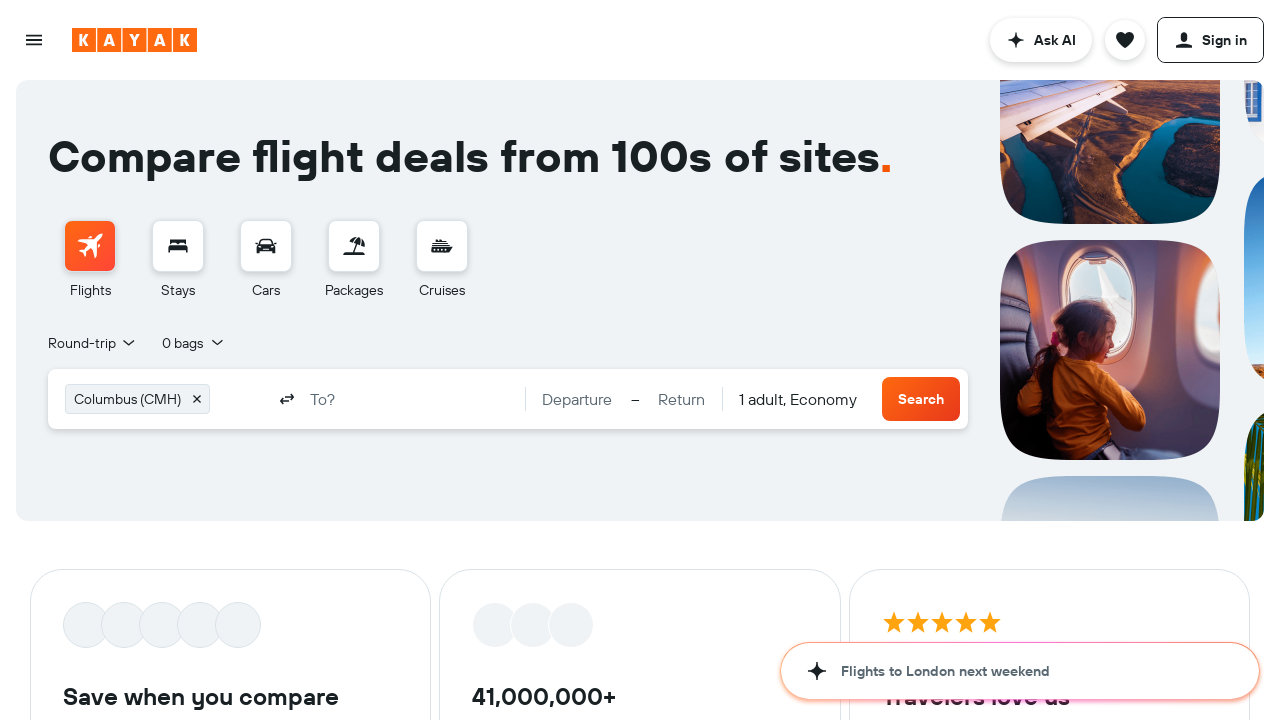

Waited for page to reach domcontentloaded state
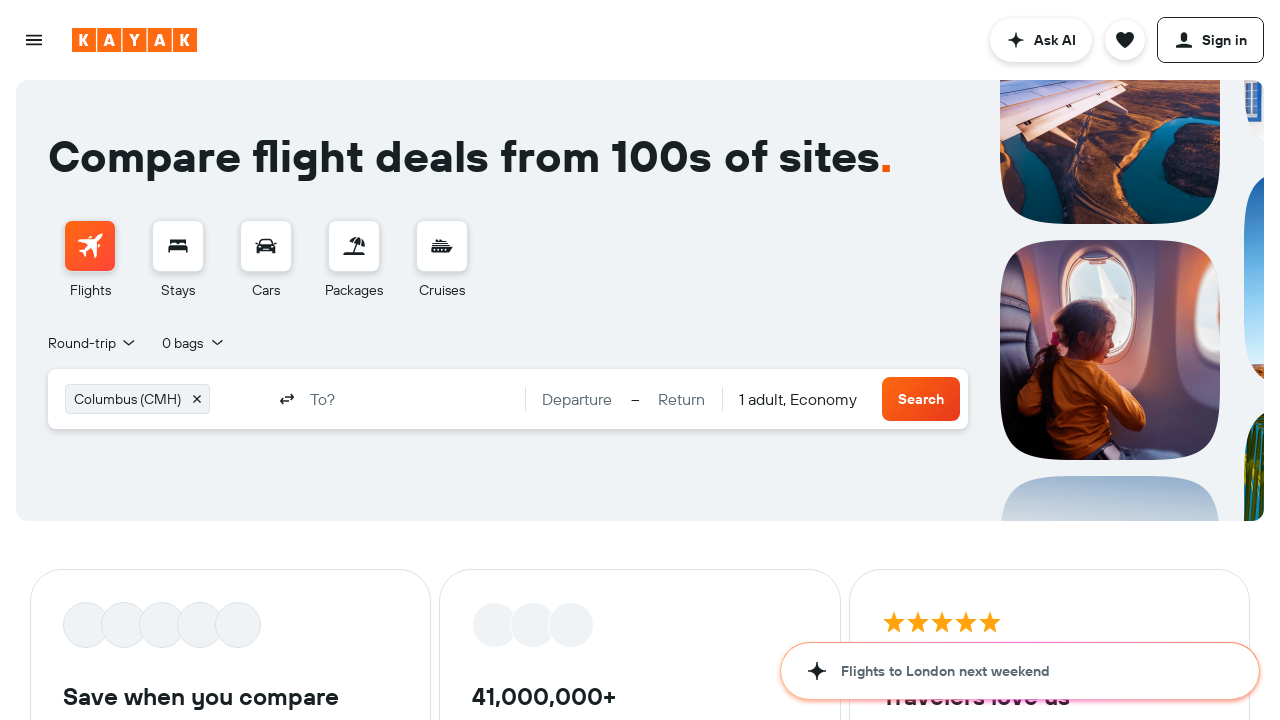

Verified that page title contains 'KAYAK'
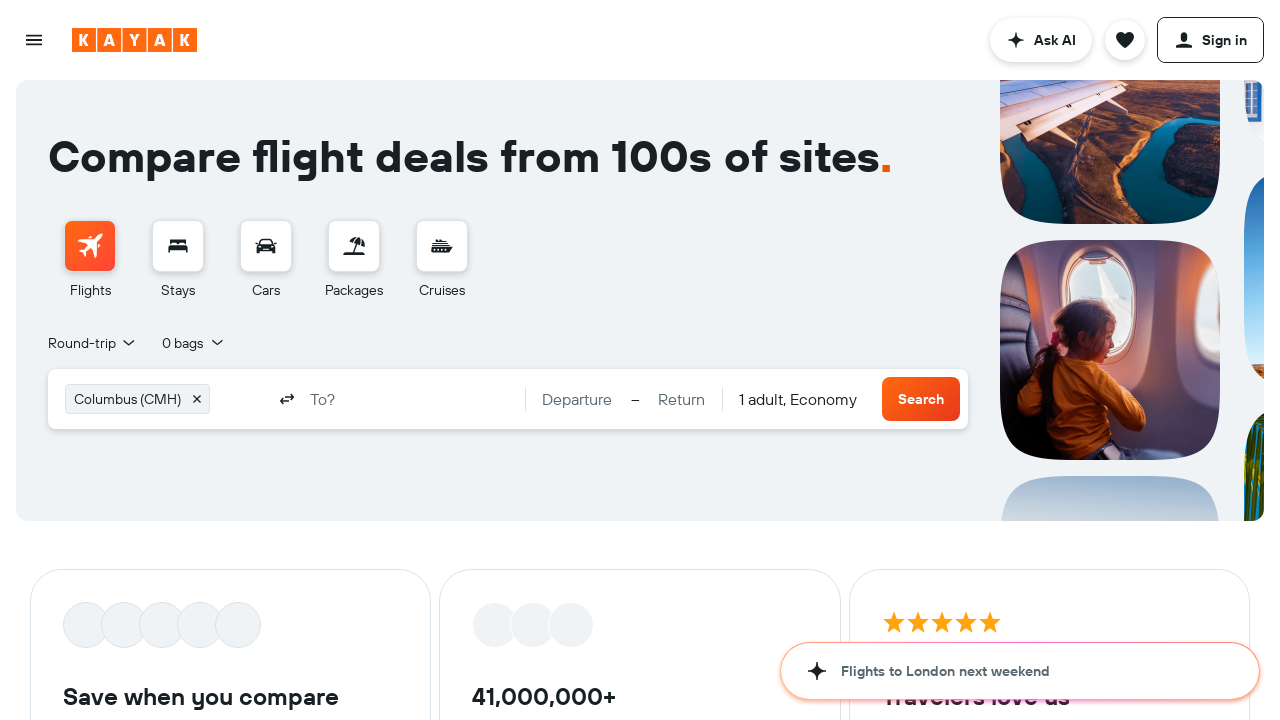

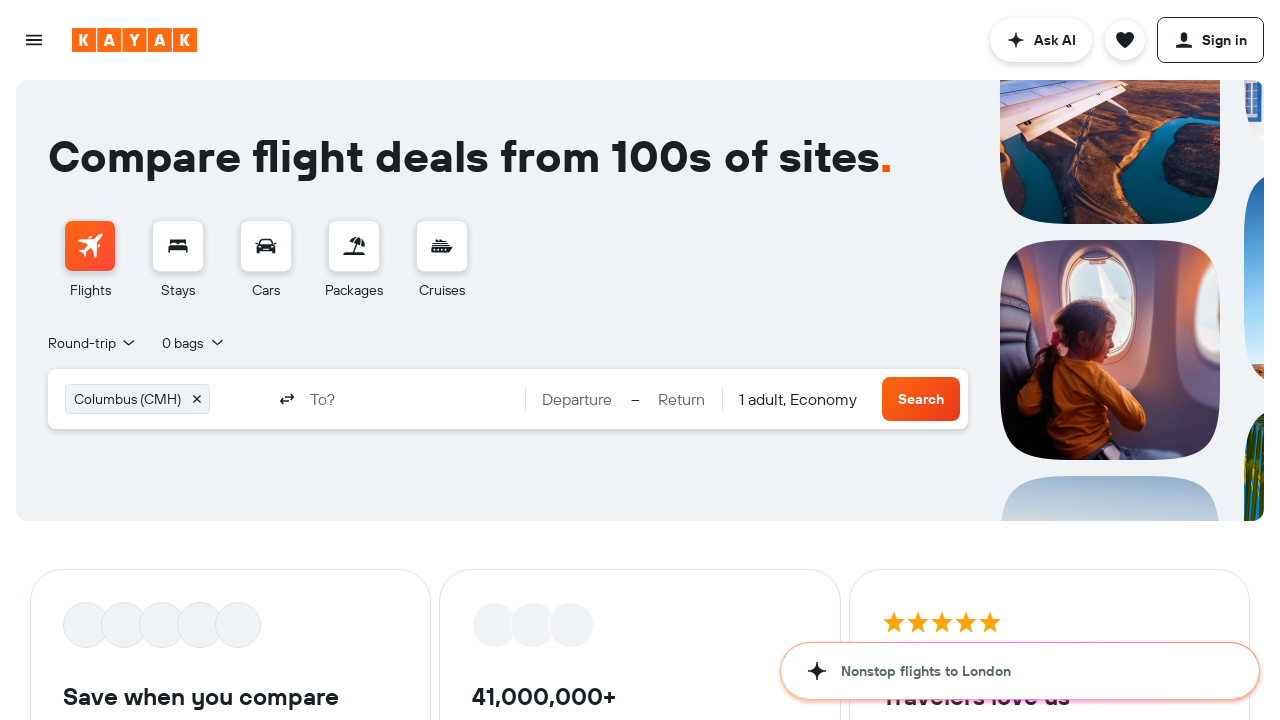